Tests that entering an invalid 4-digit zip code shows an error message.

Starting URL: https://www.sharelane.com/cgi-bin/register.py

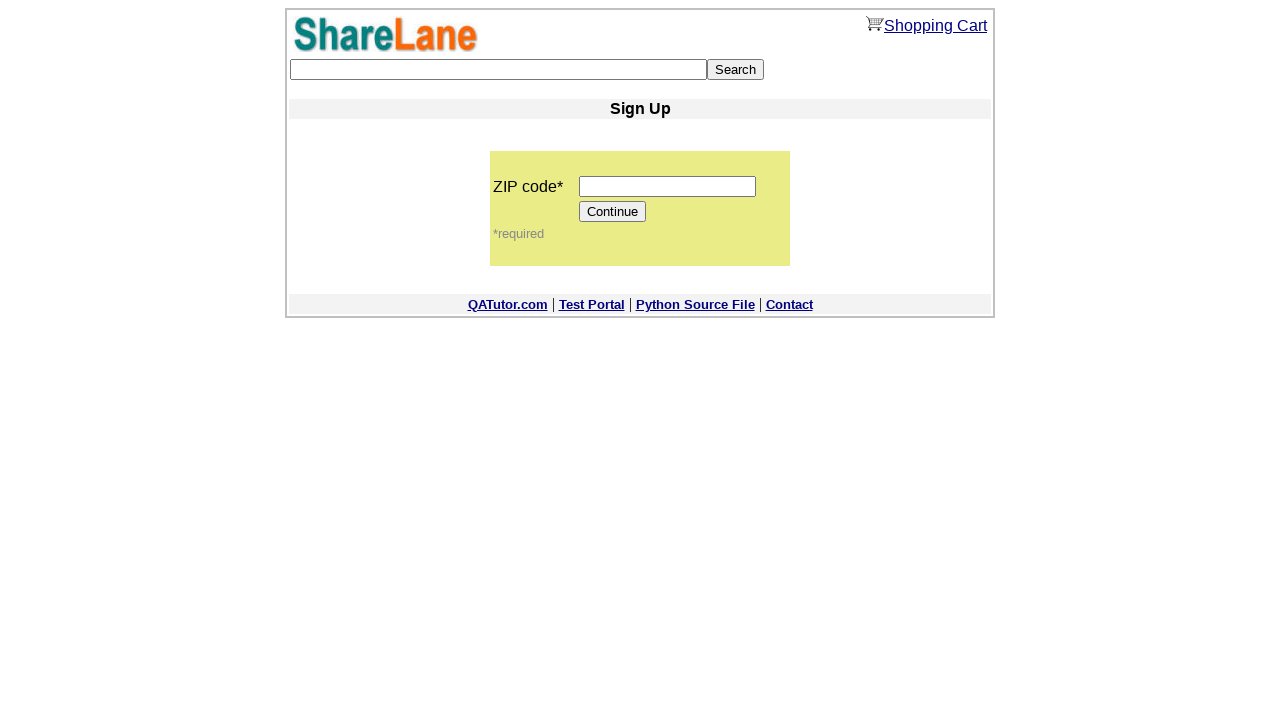

Navigated to ShareLane registration page
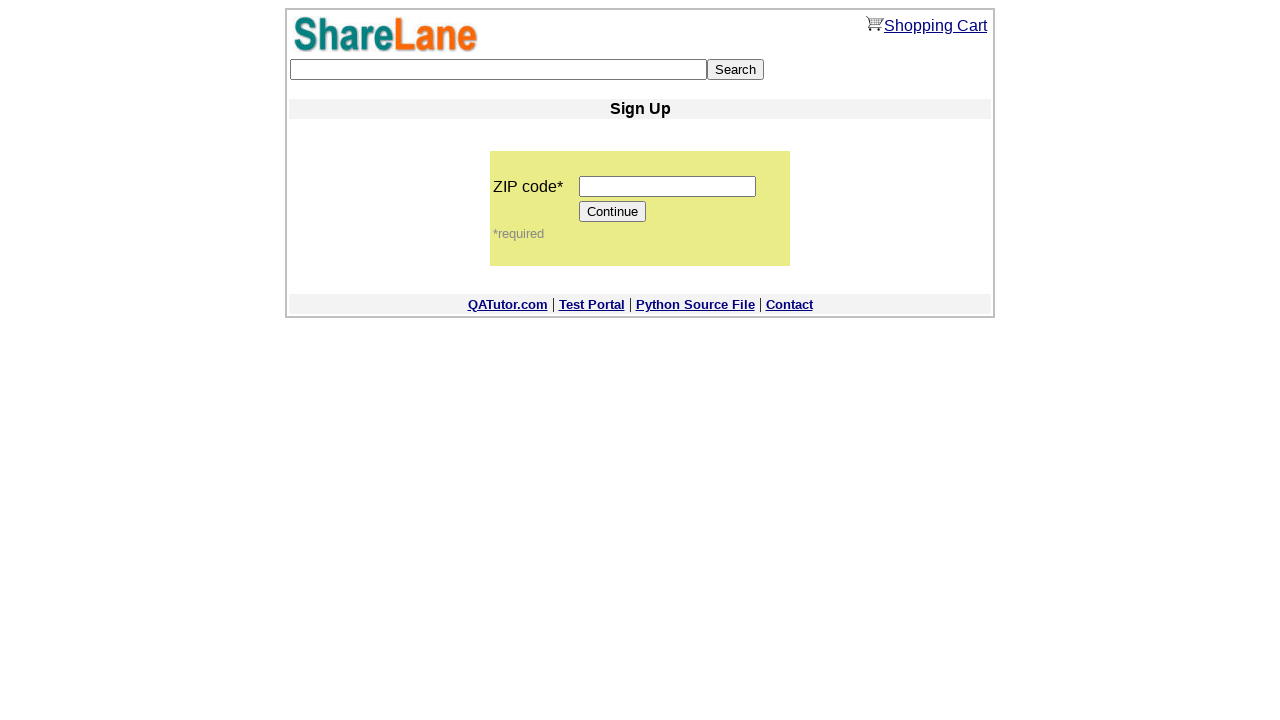

Entered 4-digit zip code '1234' in zip code field on input[name='zip_code']
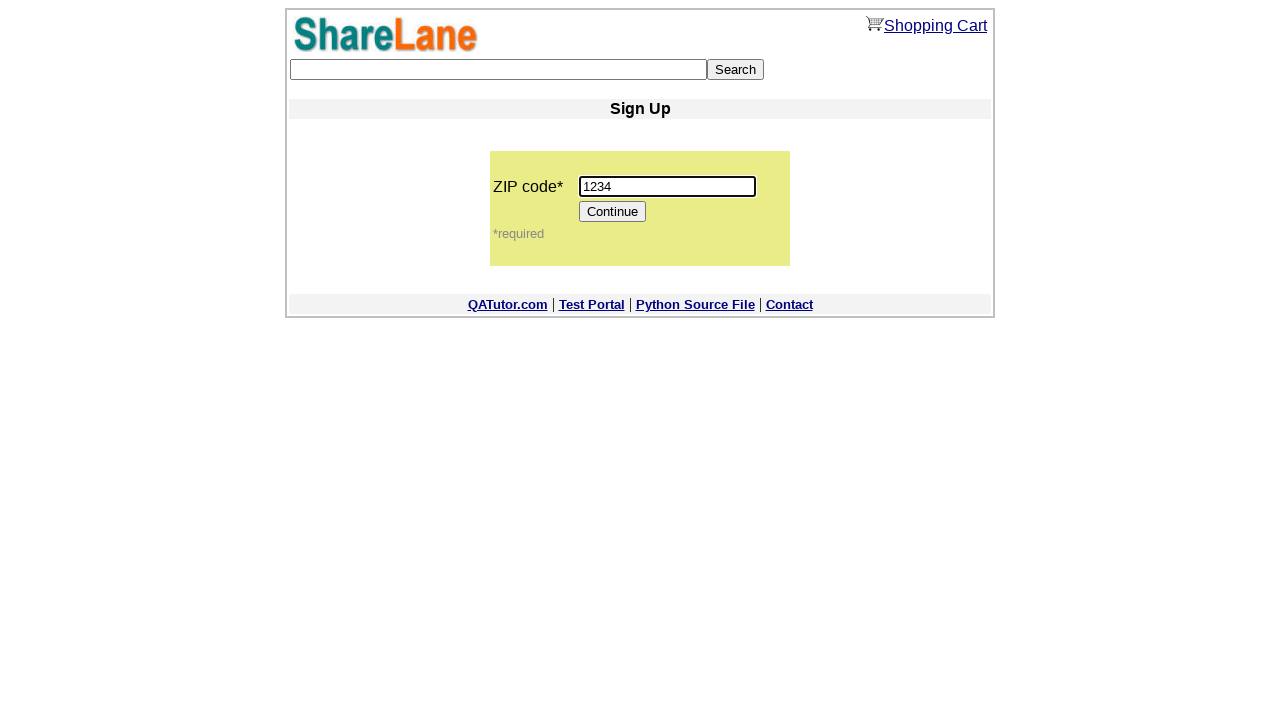

Clicked Continue button to submit form at (613, 212) on input[value='Continue']
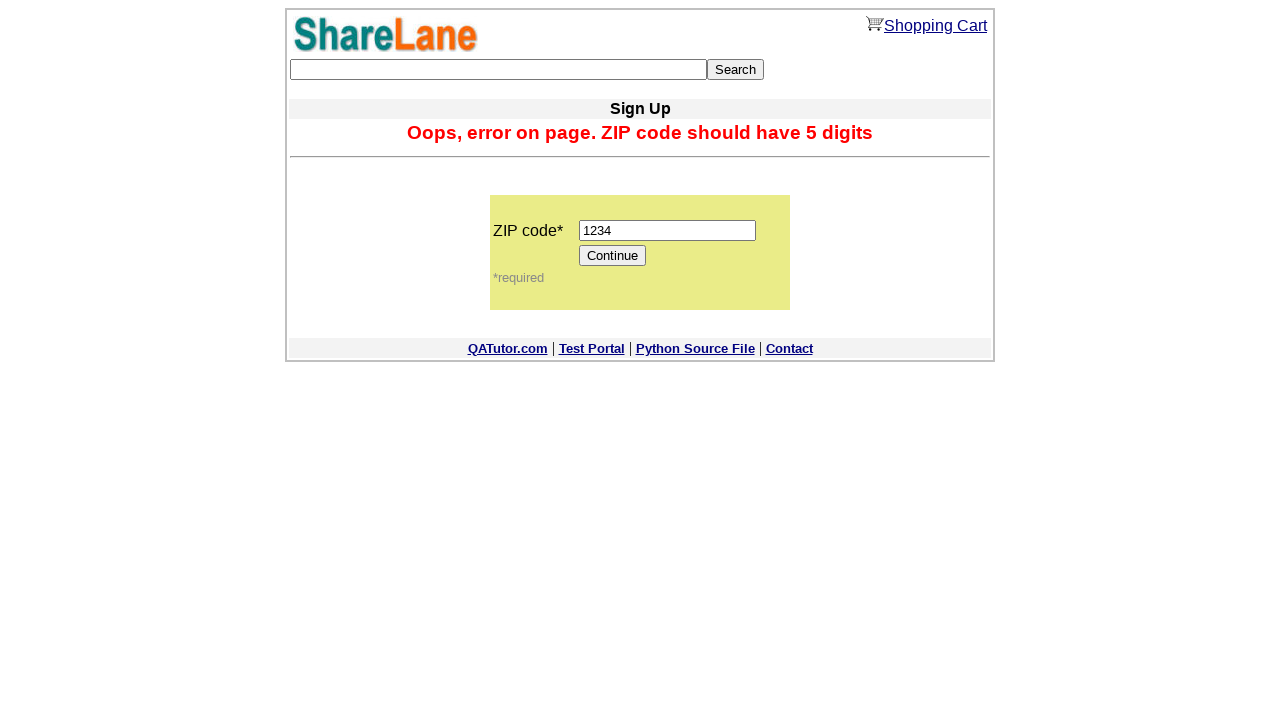

Error message displayed for invalid 4-digit zip code
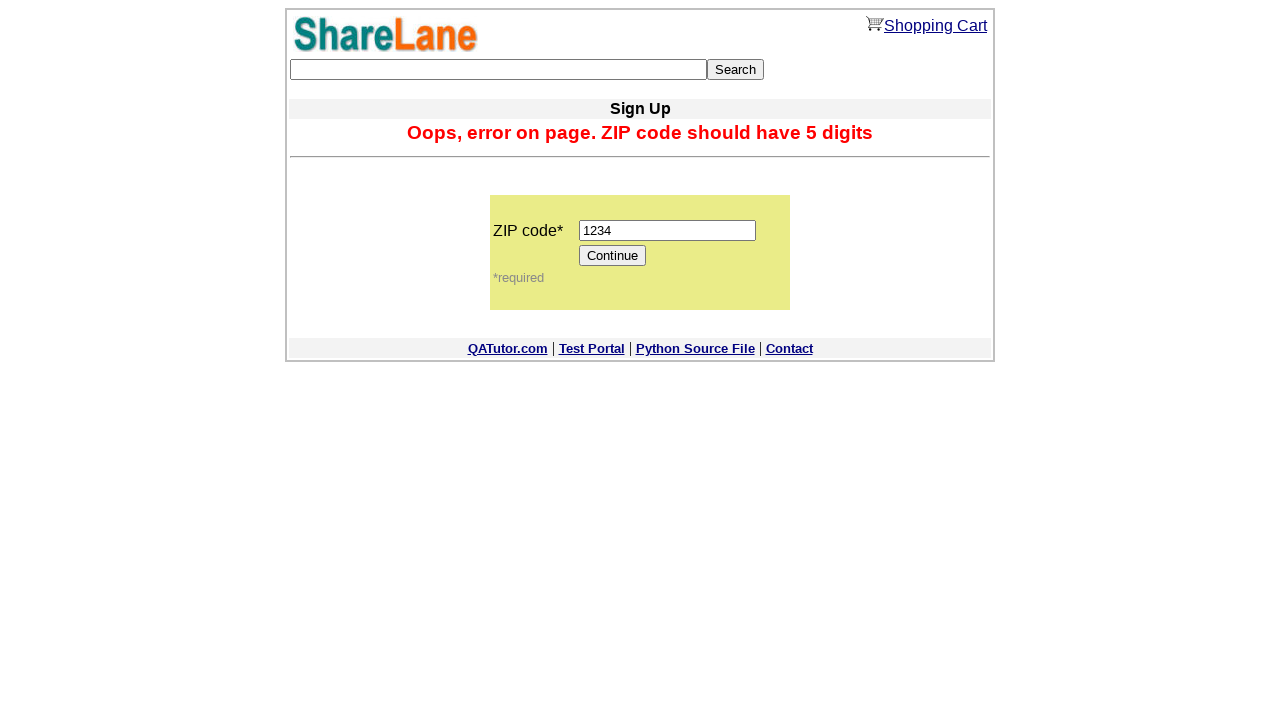

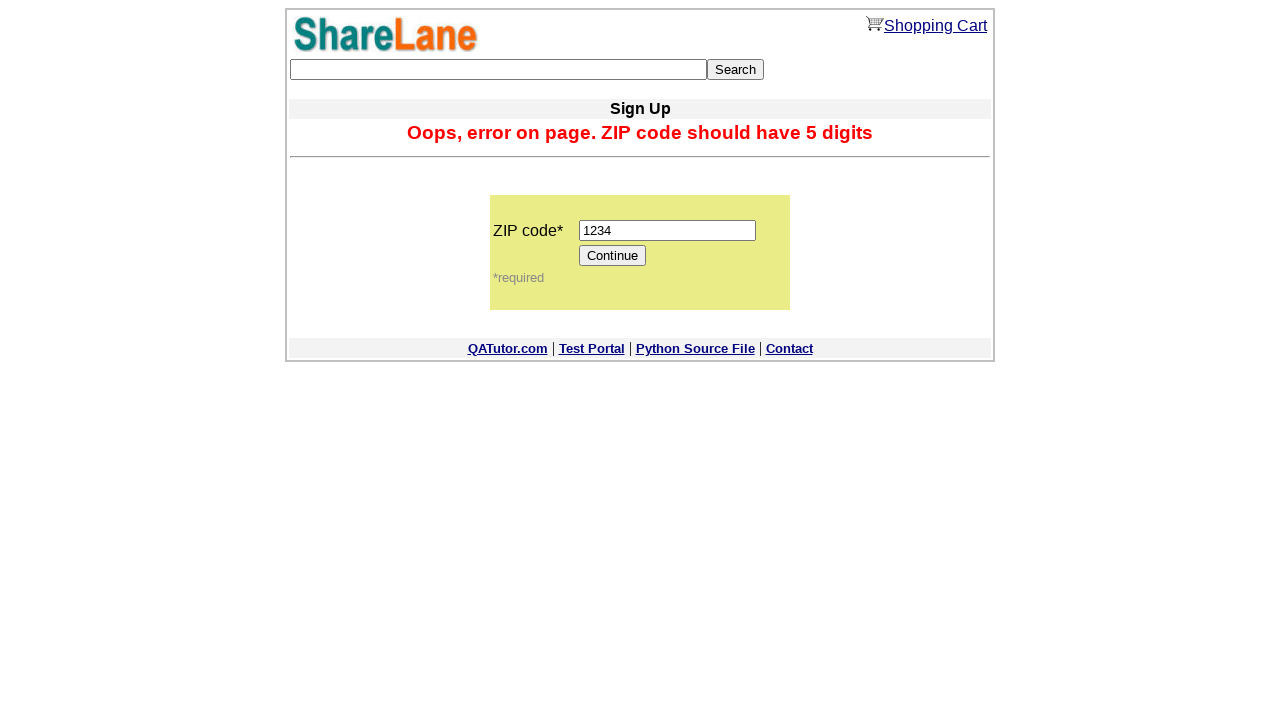